Tests checkbox interactions - verifies initial states, selects and unselects checkboxes, then verifies final states

Starting URL: https://the-internet.herokuapp.com/checkboxes

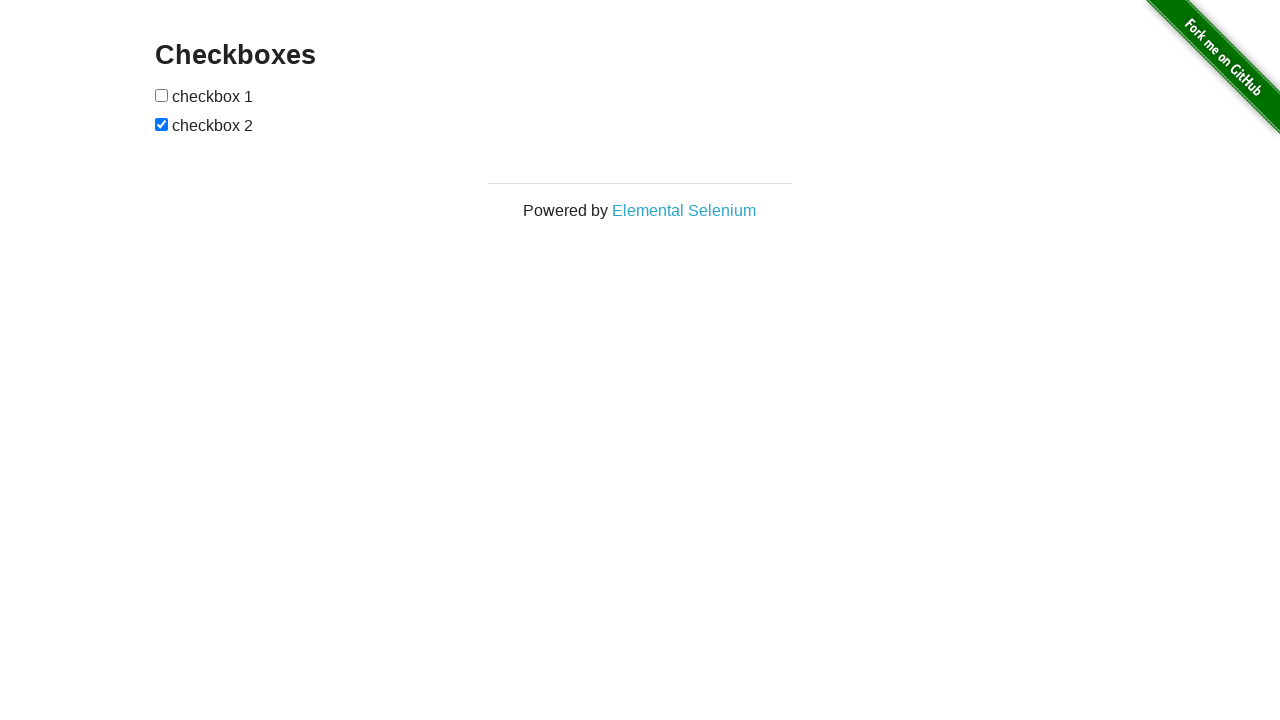

Located checkbox 1 element
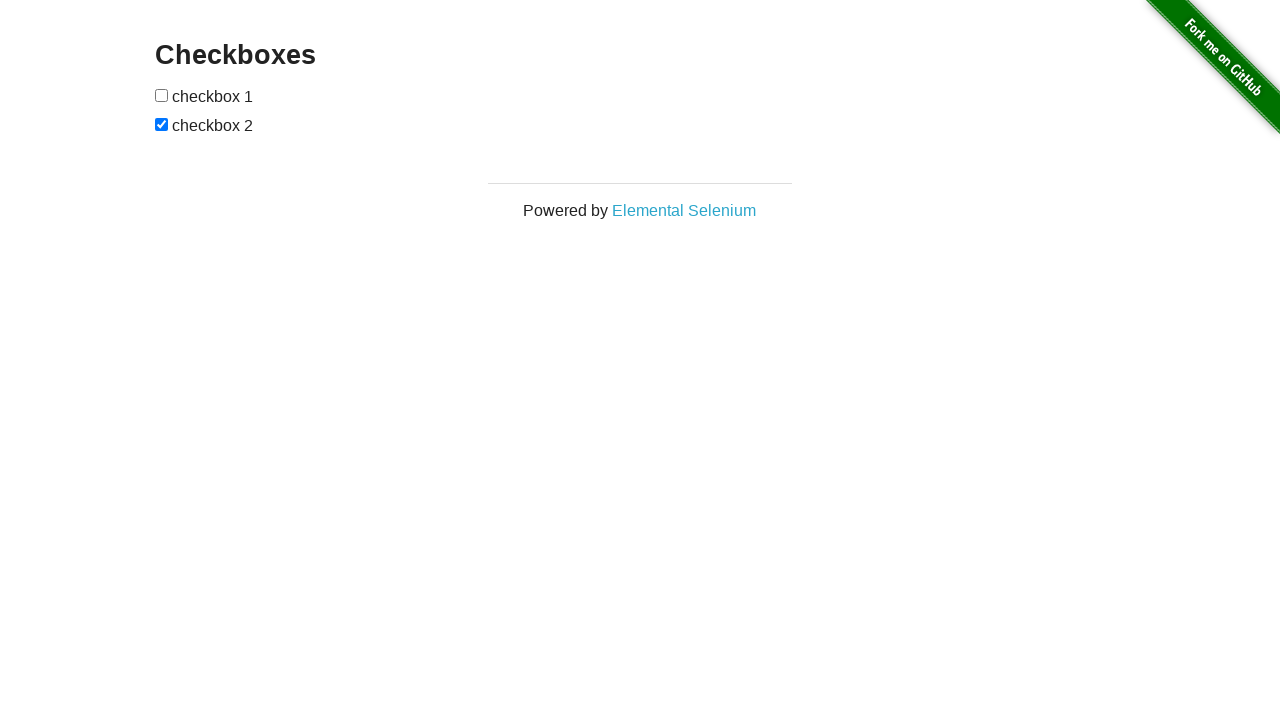

Verified checkbox 1 is not checked initially
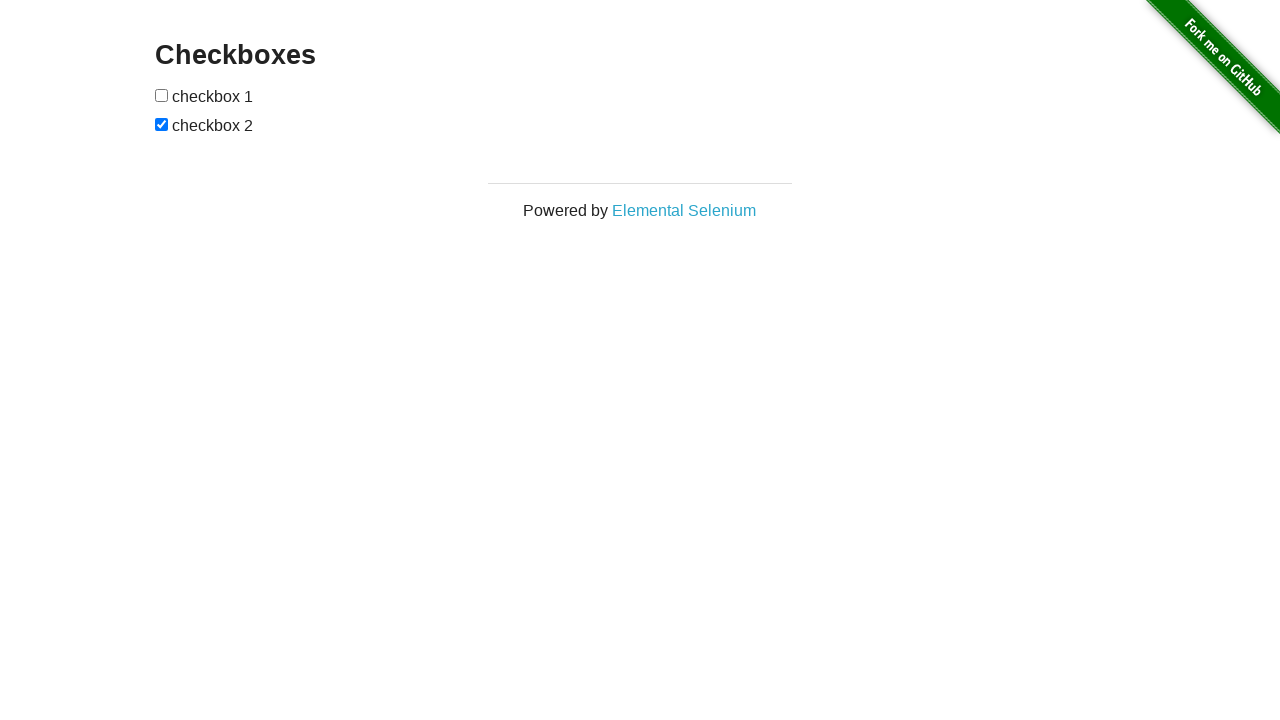

Located checkbox 2 element
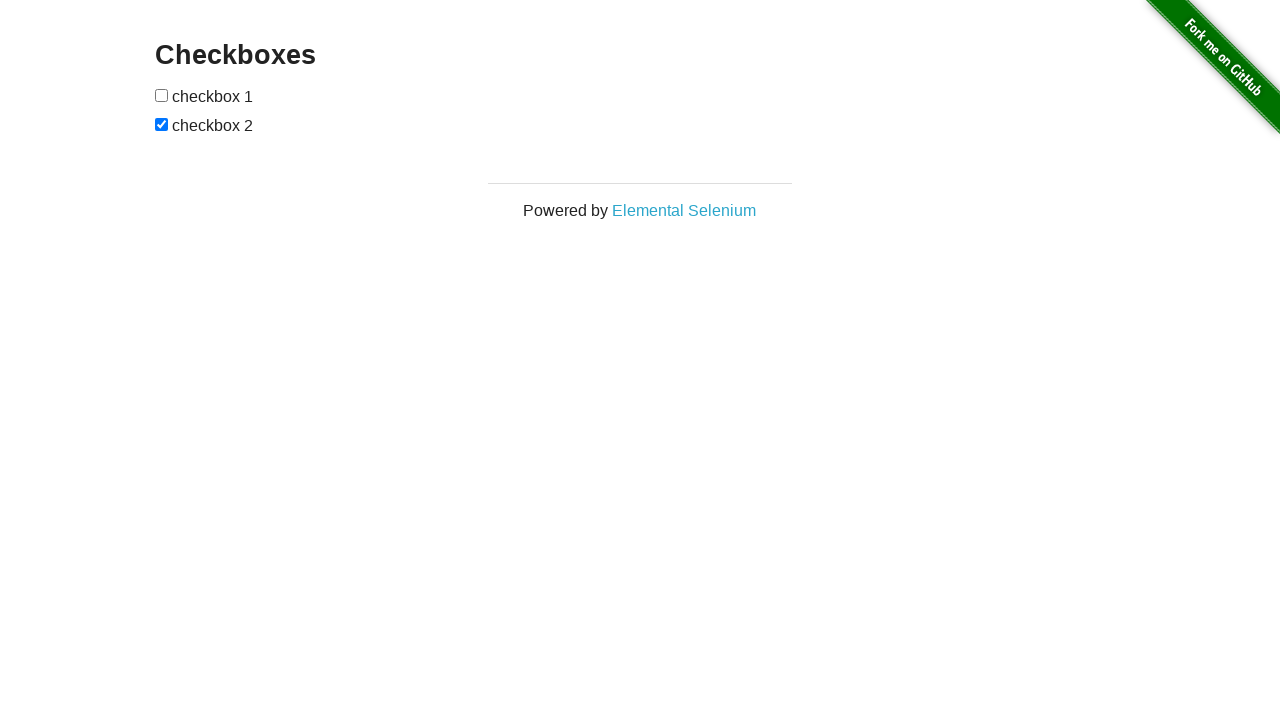

Verified checkbox 2 is checked initially
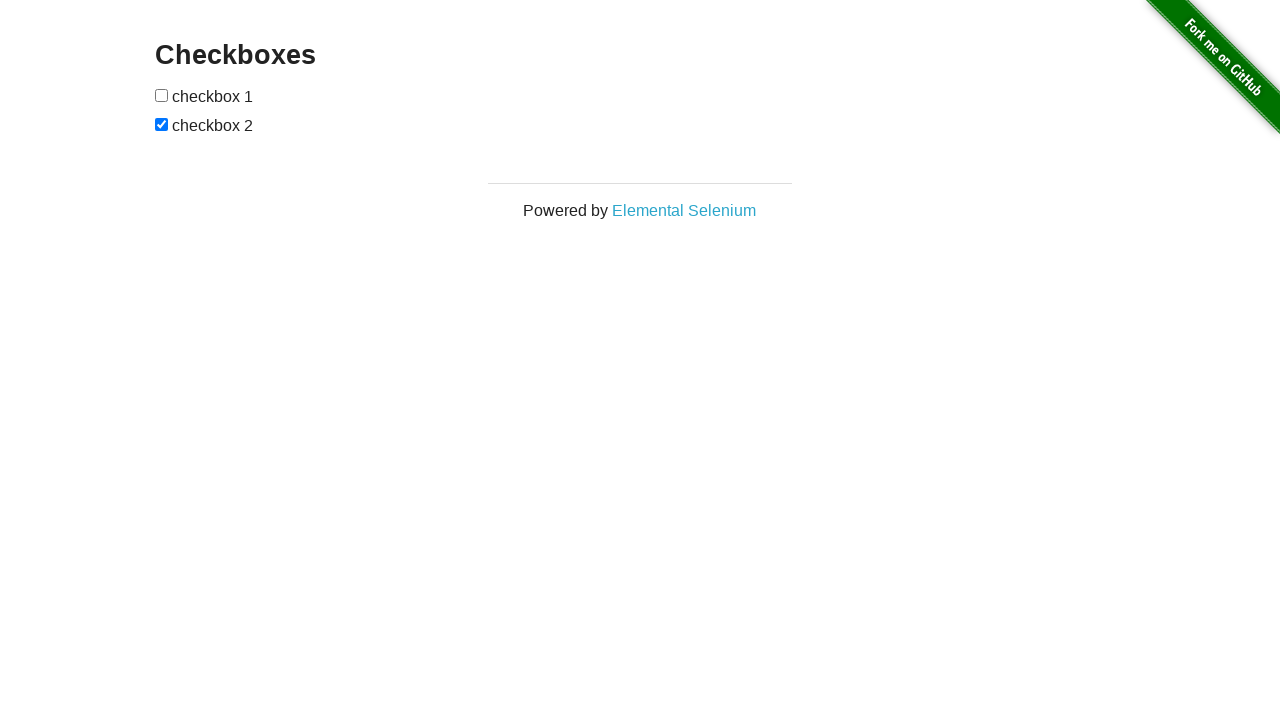

Selected checkbox 1 at (162, 95) on css=input:nth-child(1)
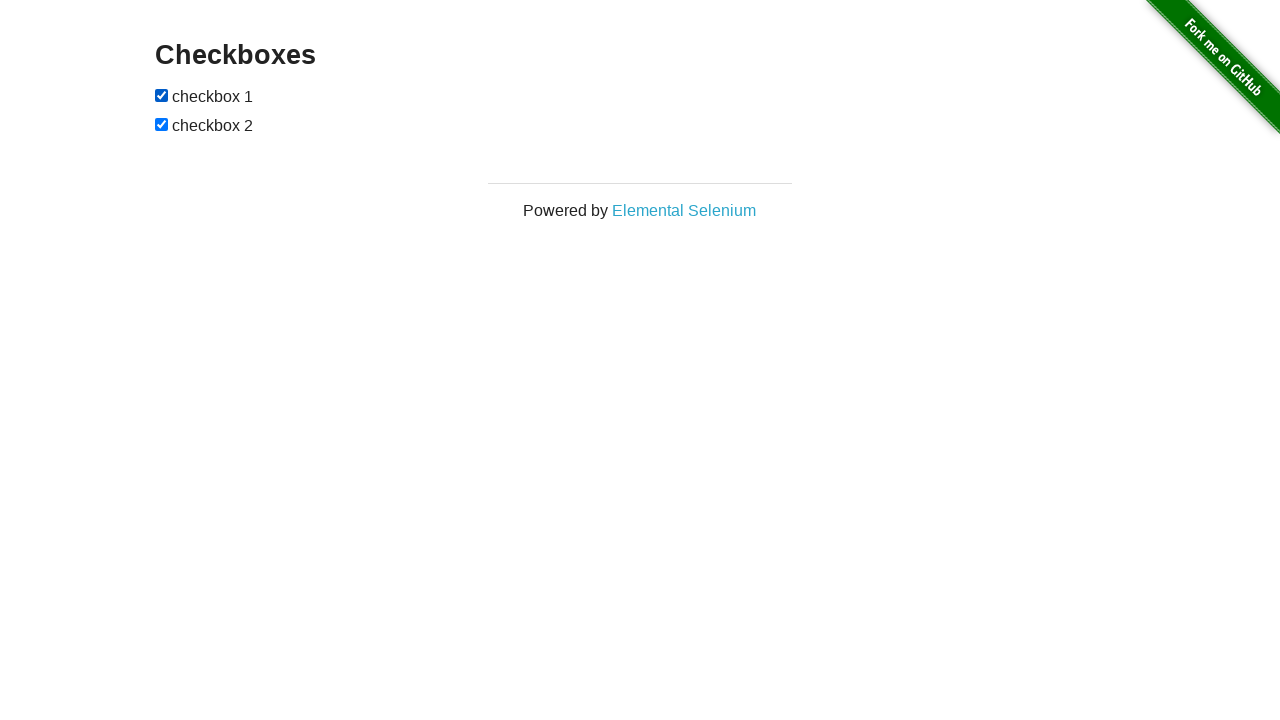

Unselected checkbox 2 at (162, 124) on css=input:nth-child(3)
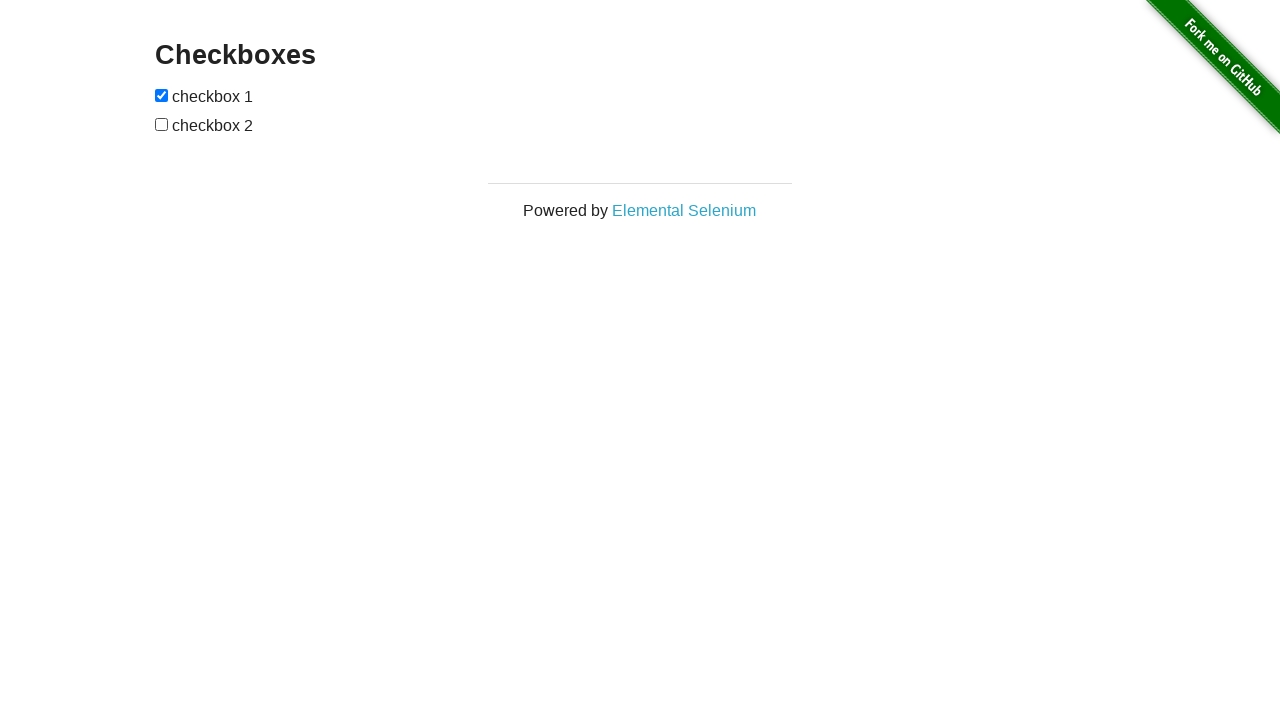

Verified checkbox 1 is now checked
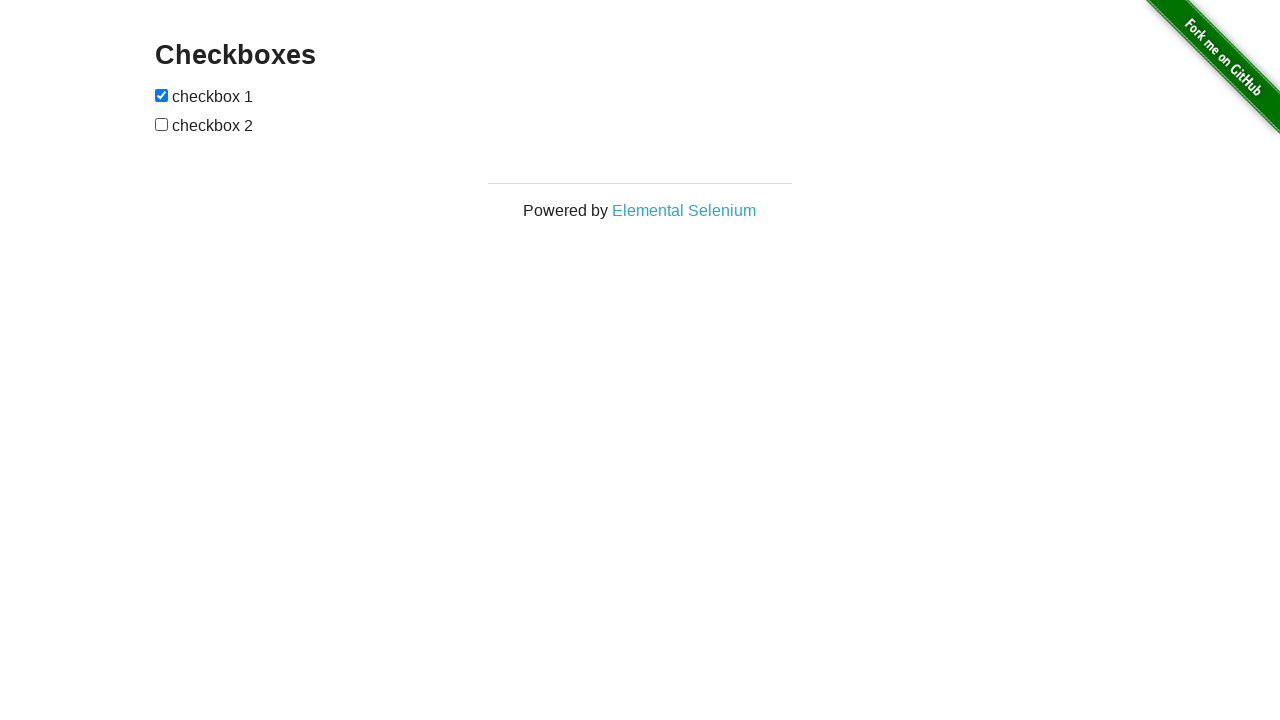

Verified checkbox 2 is now unchecked
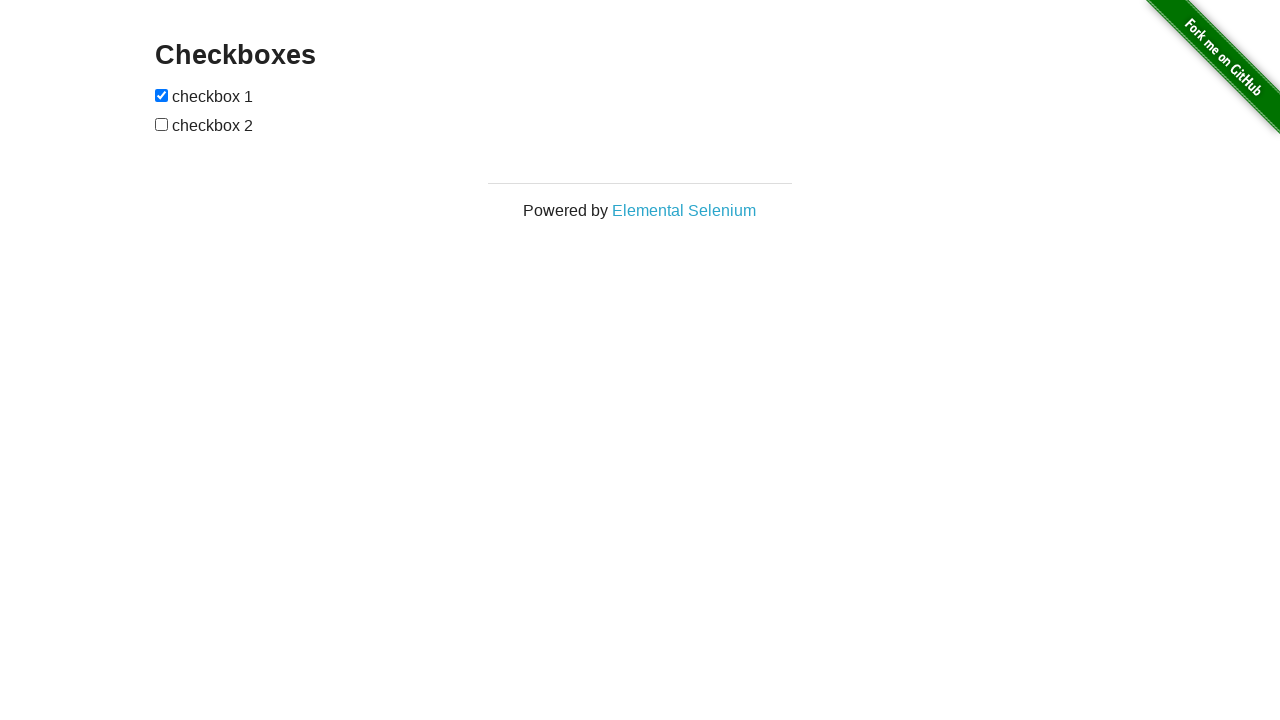

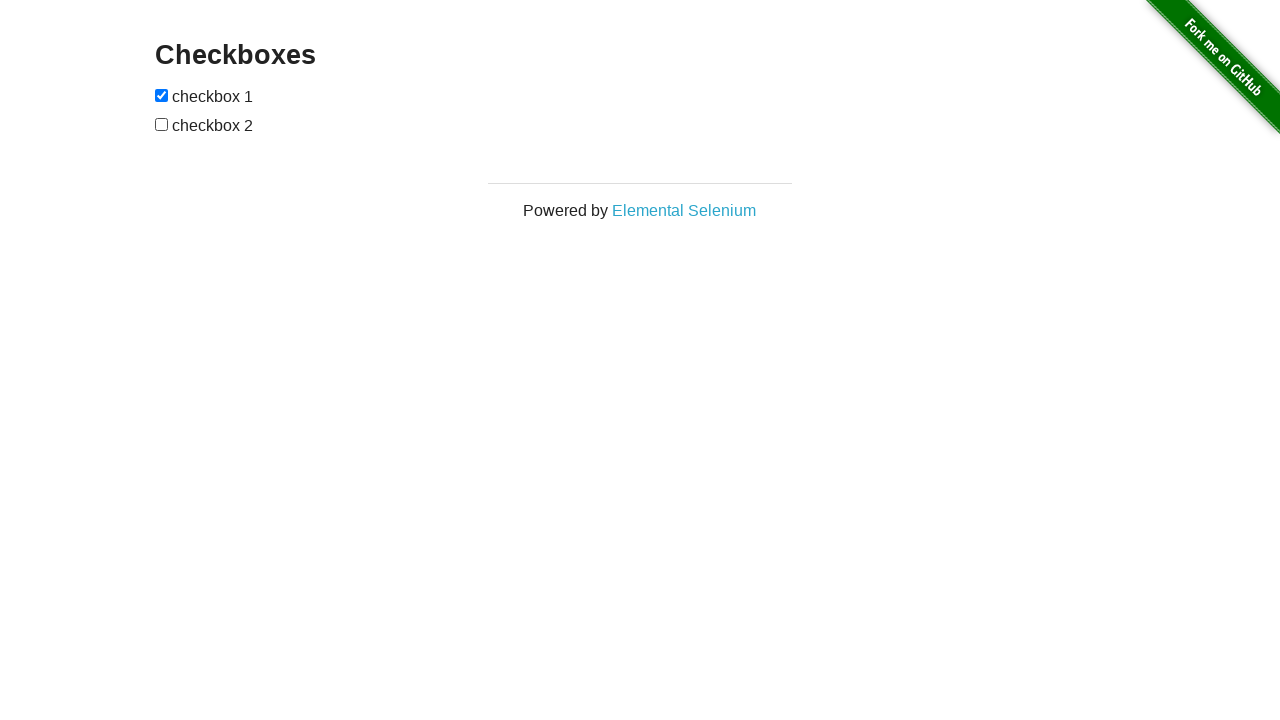